Tests a web form by verifying the page title, entering text into a text input field, clicking the submit button, and verifying the success message is displayed.

Starting URL: https://www.selenium.dev/selenium/web/web-form.html

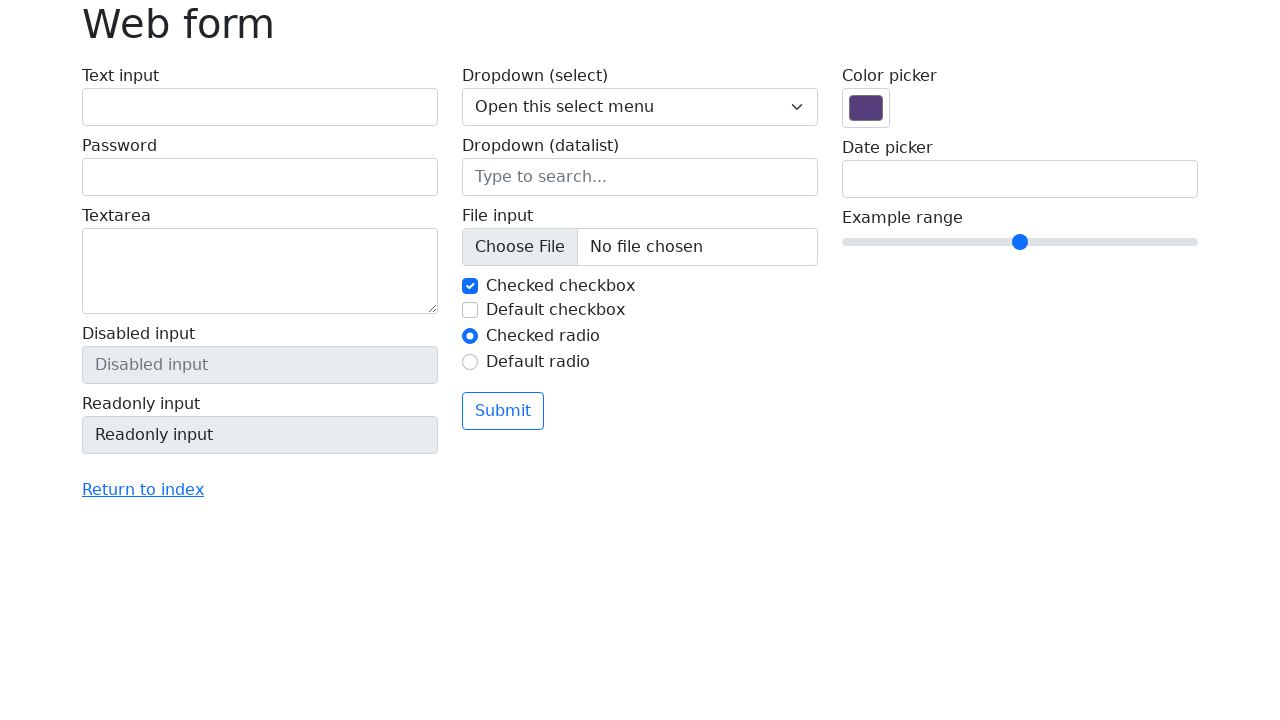

Verified page title is 'Web form'
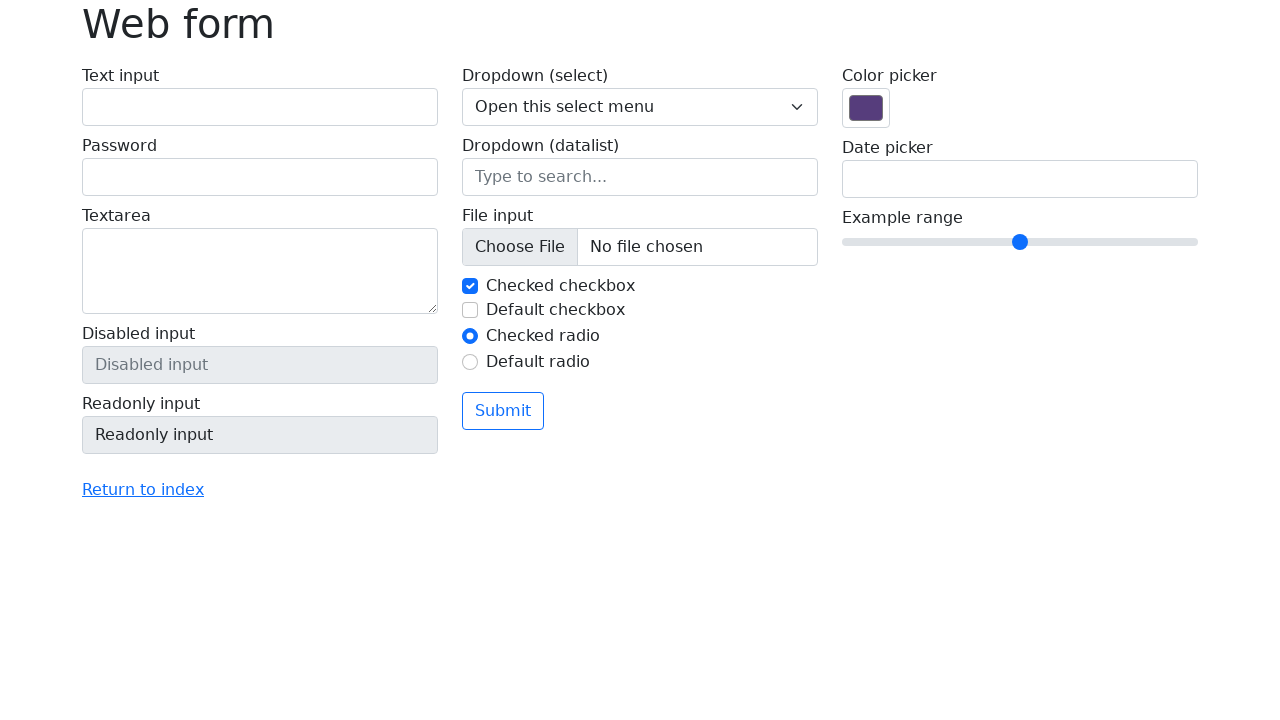

Entered 'Selenium' into text input field on [name='my-text']
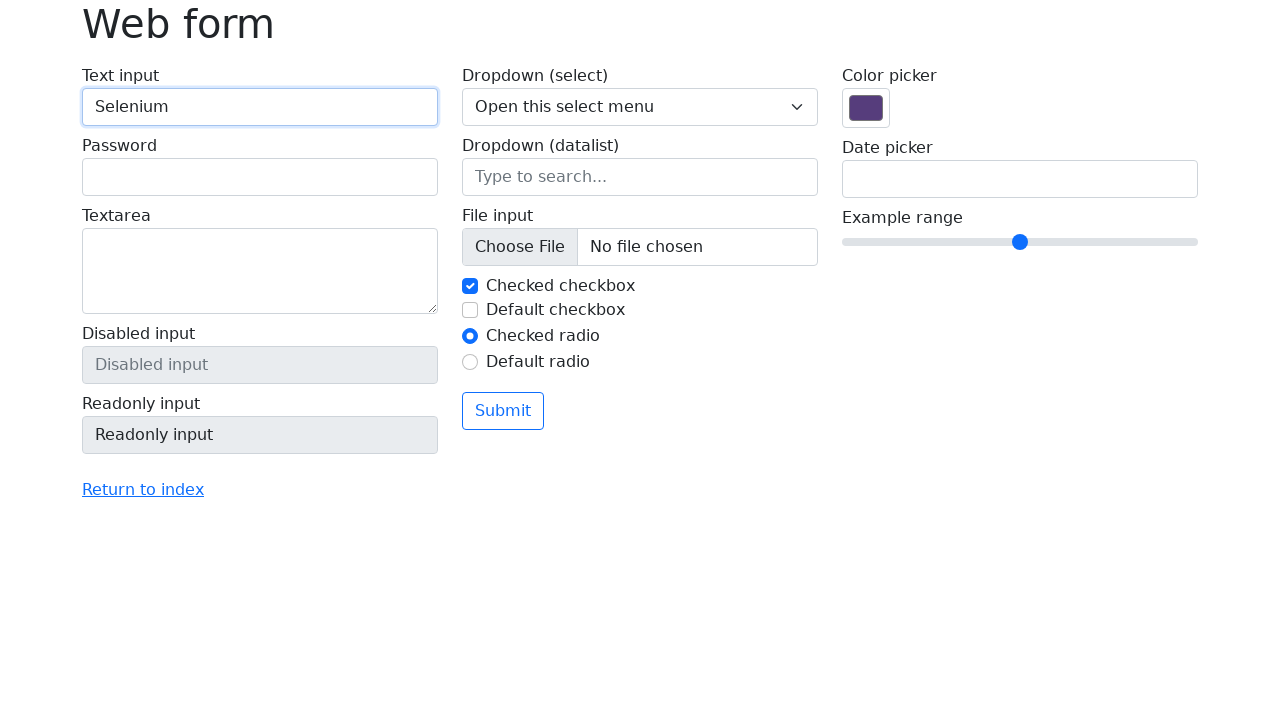

Clicked the submit button at (503, 411) on button
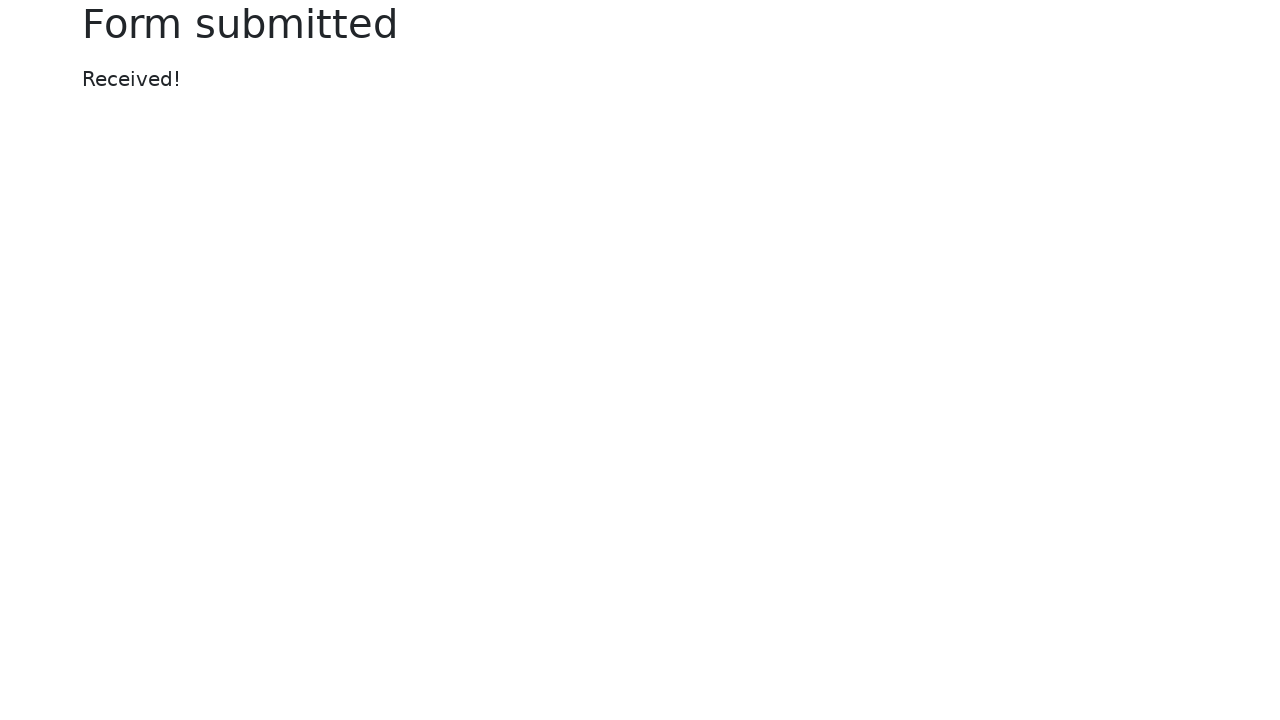

Success message element appeared
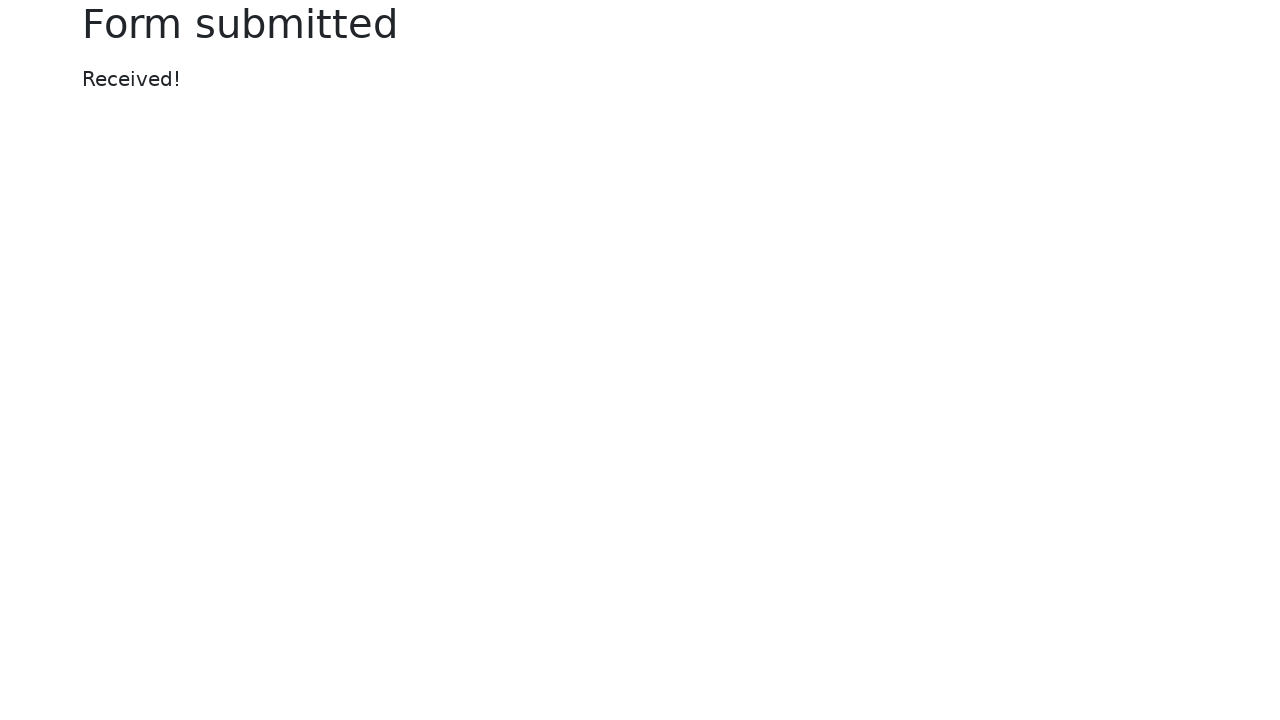

Verified success message displays 'Received!'
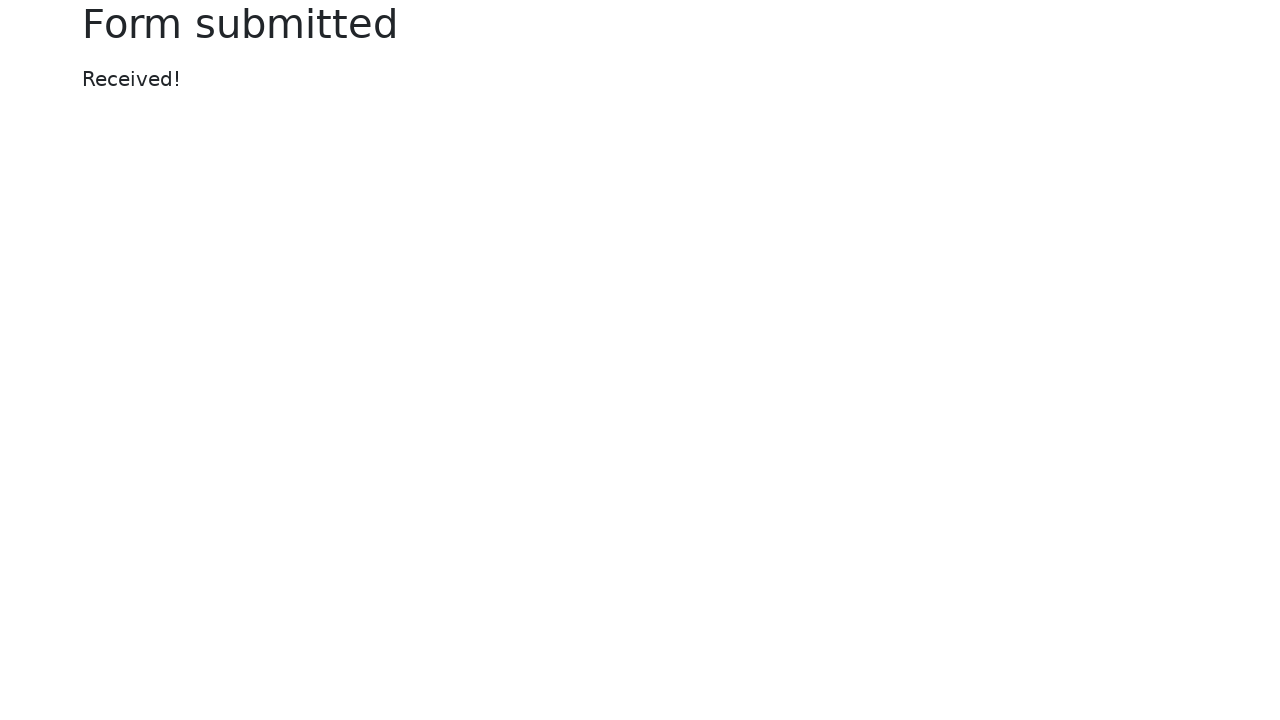

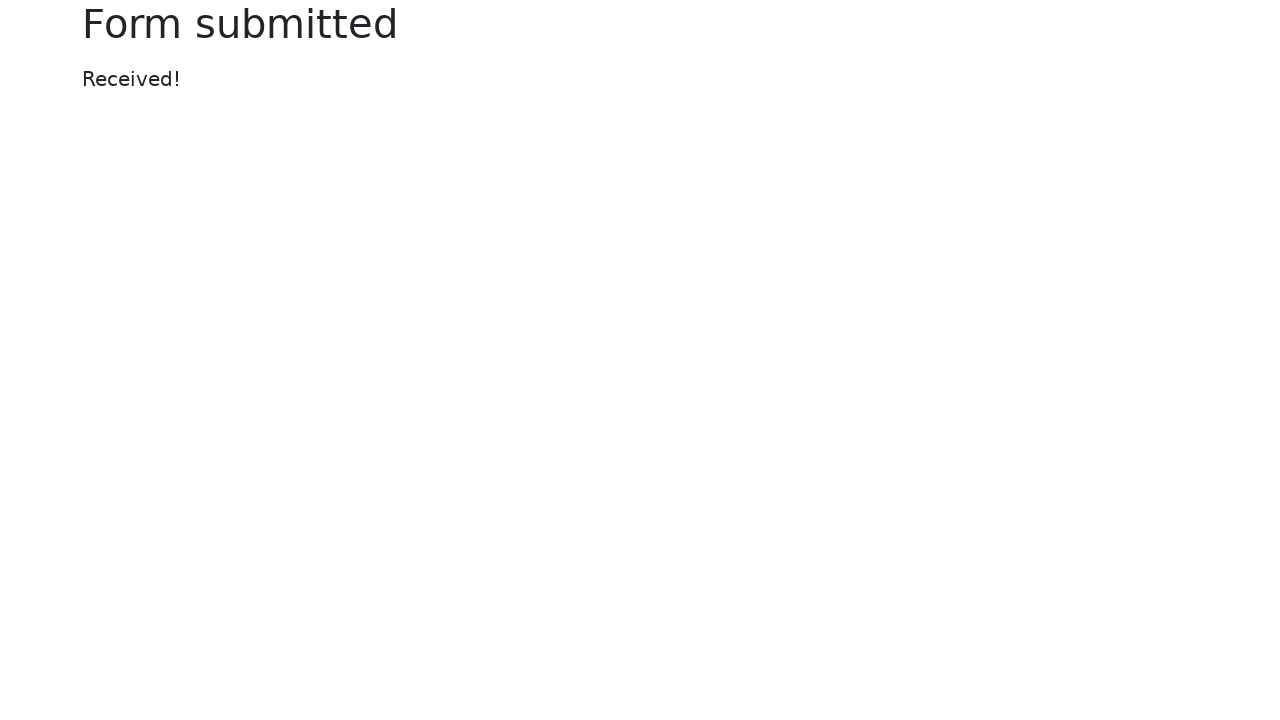